Tests iframe interaction by navigating to a W3Schools JavaScript tryit page, switching to the iframe containing the result, and clicking a "Click me" button inside the iframe.

Starting URL: https://www.w3schools.com/js/tryit.asp?filename=tryjs_myfirst

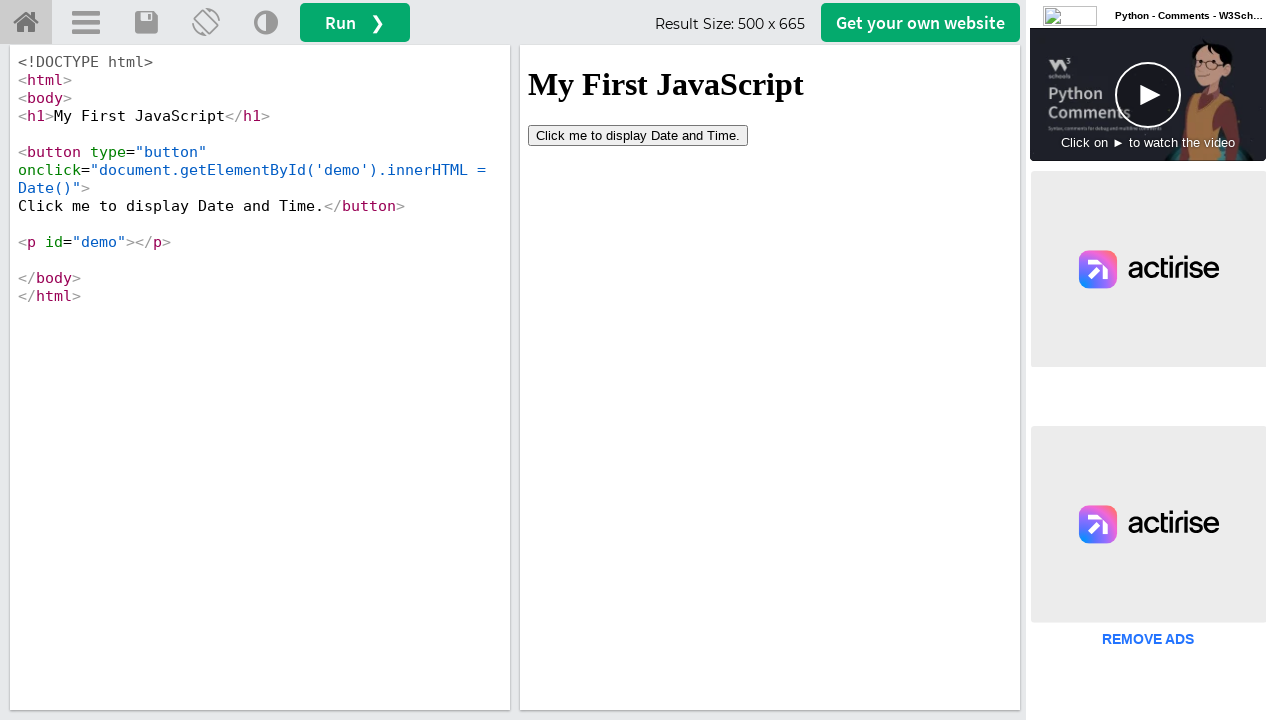

Waited for iframe#iframeResult to load
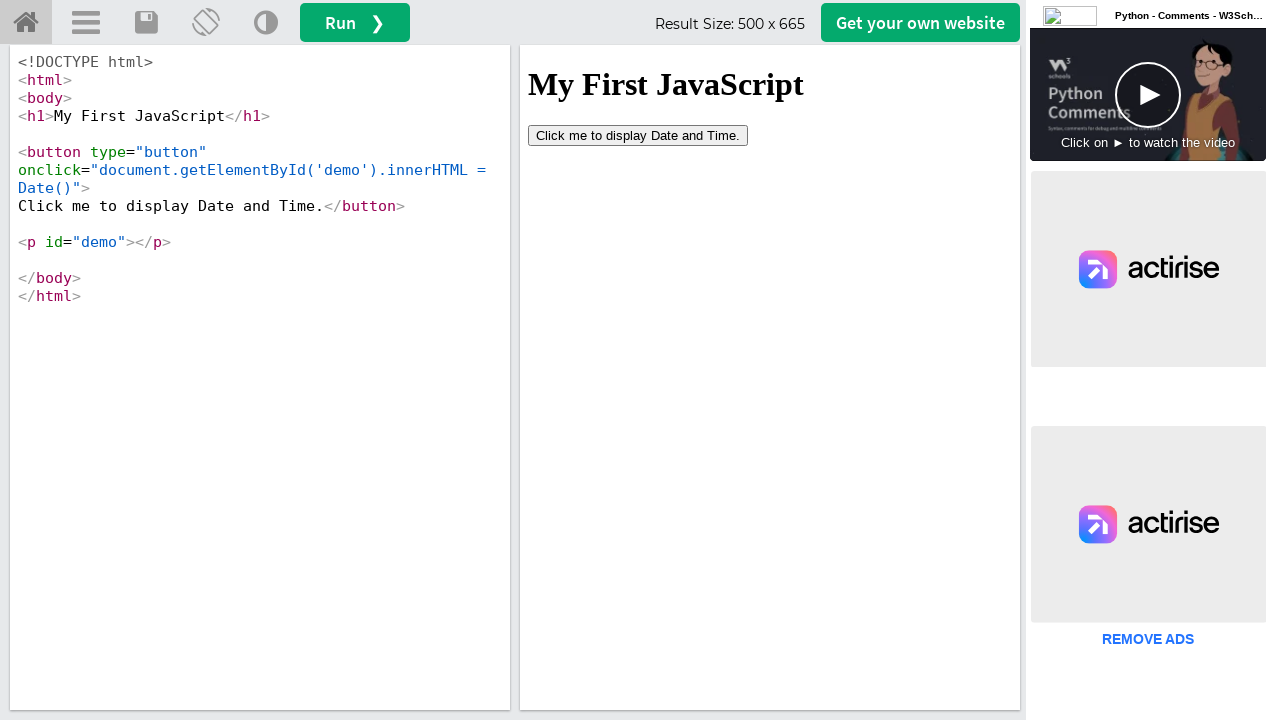

Located iframe#iframeResult and switched context to it
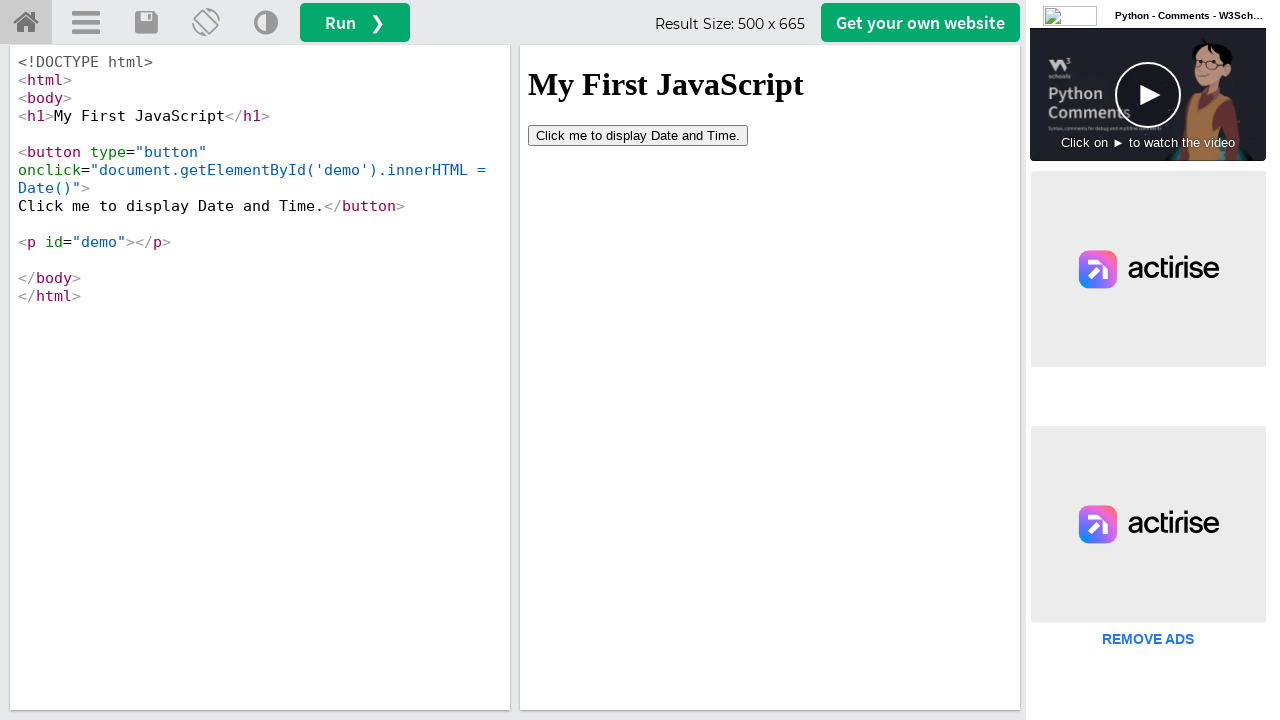

Clicked the 'Click me' button inside the iframe at (638, 135) on iframe#iframeResult >> internal:control=enter-frame >> button:has-text('Click me
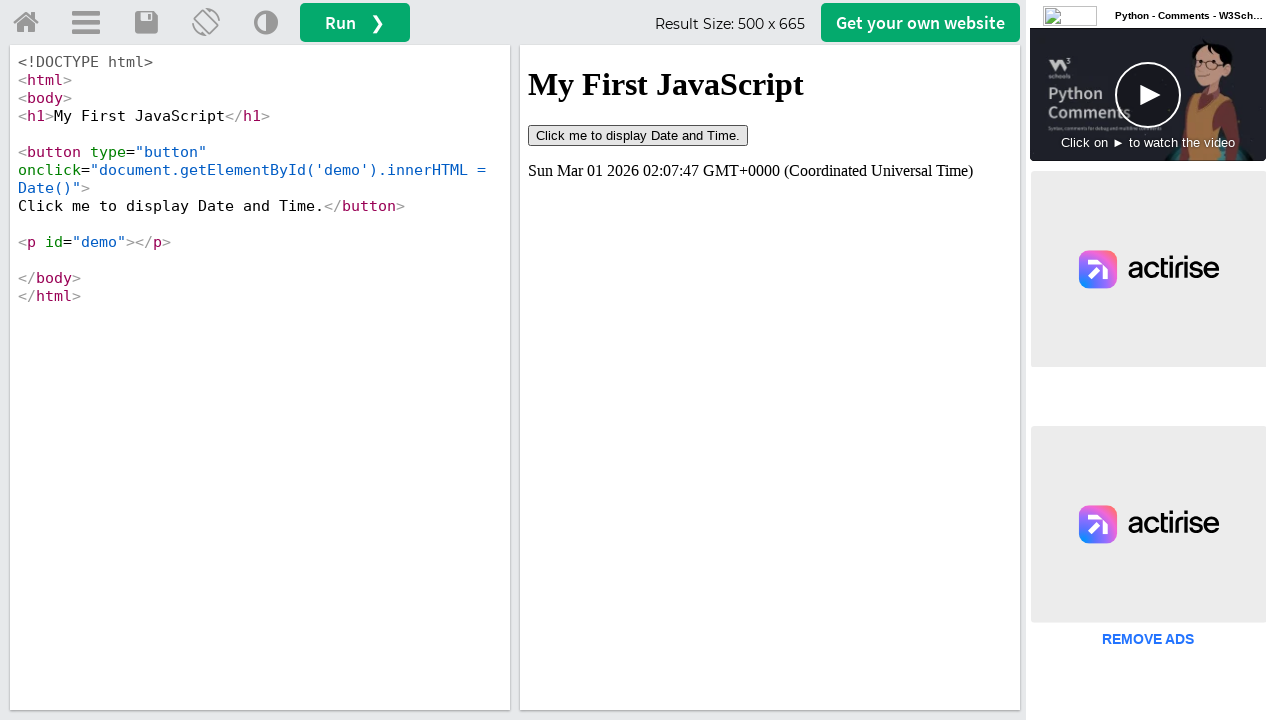

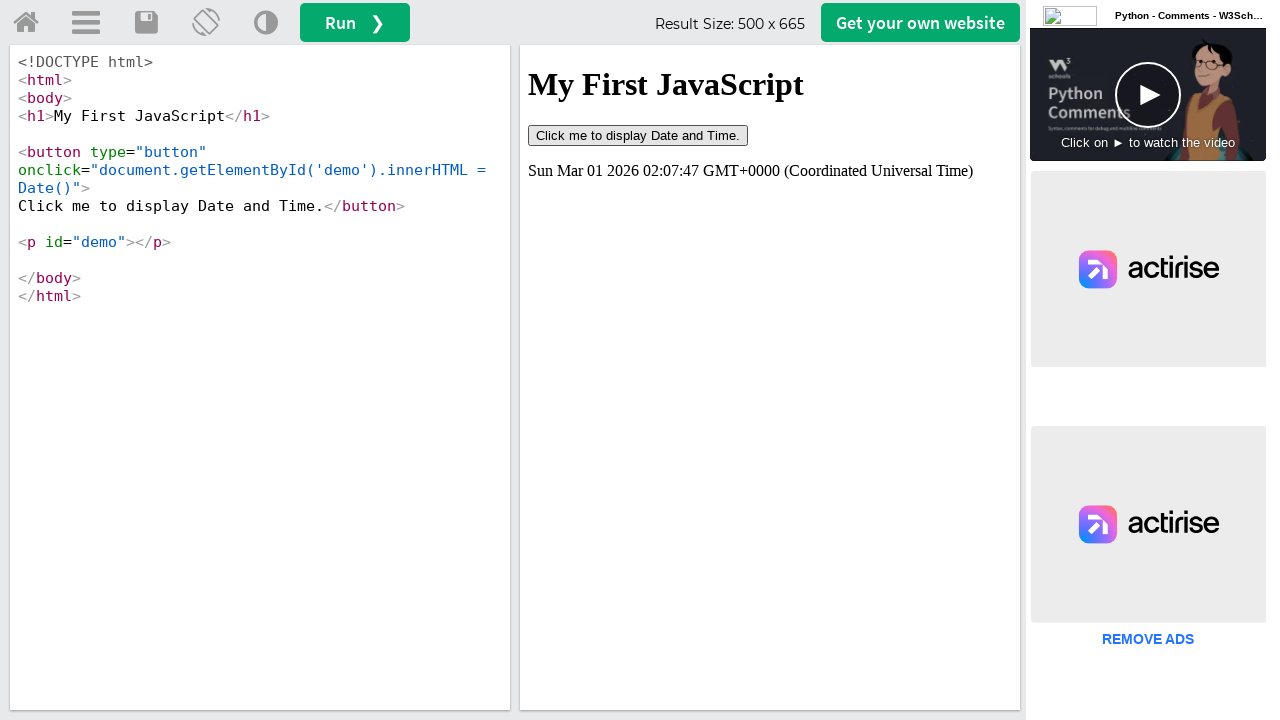